Tests element highlighting functionality by navigating to a page with many elements, finding a specific element by ID, and applying a red dashed border style to visually highlight it.

Starting URL: http://the-internet.herokuapp.com/large

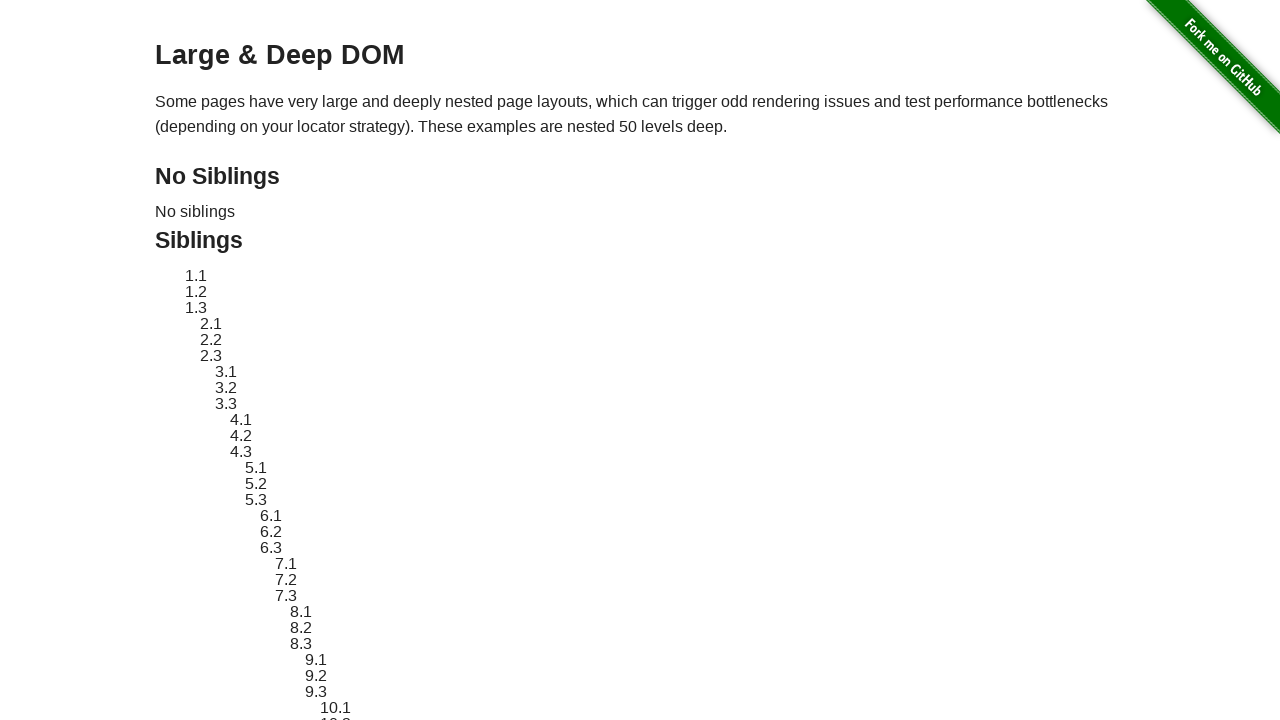

Located target element with ID 'sibling-2.3'
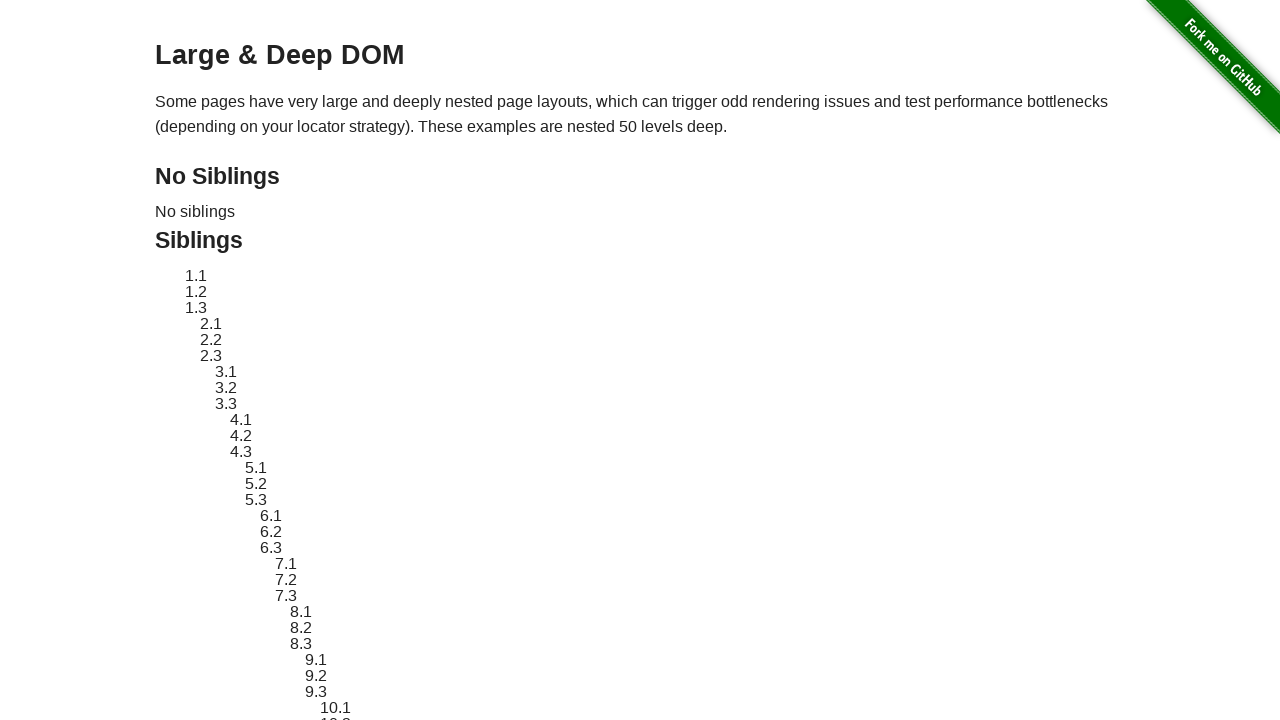

Element became visible
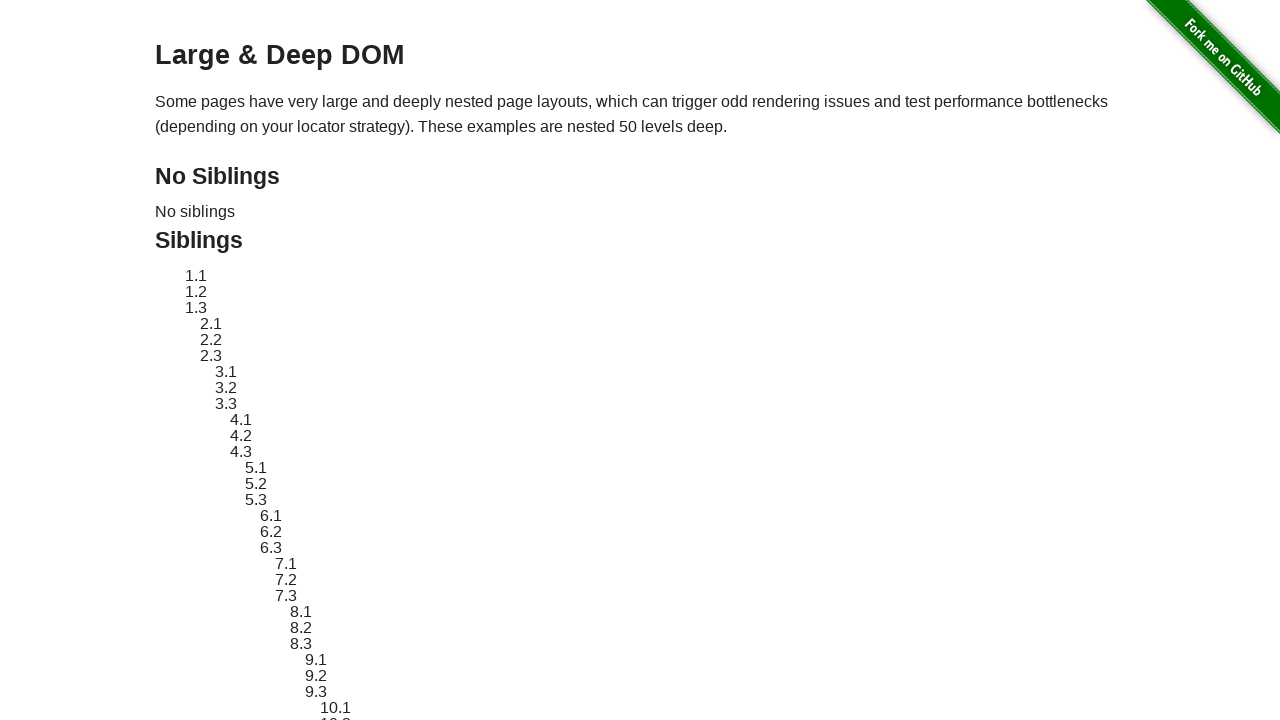

Retrieved and stored original element style
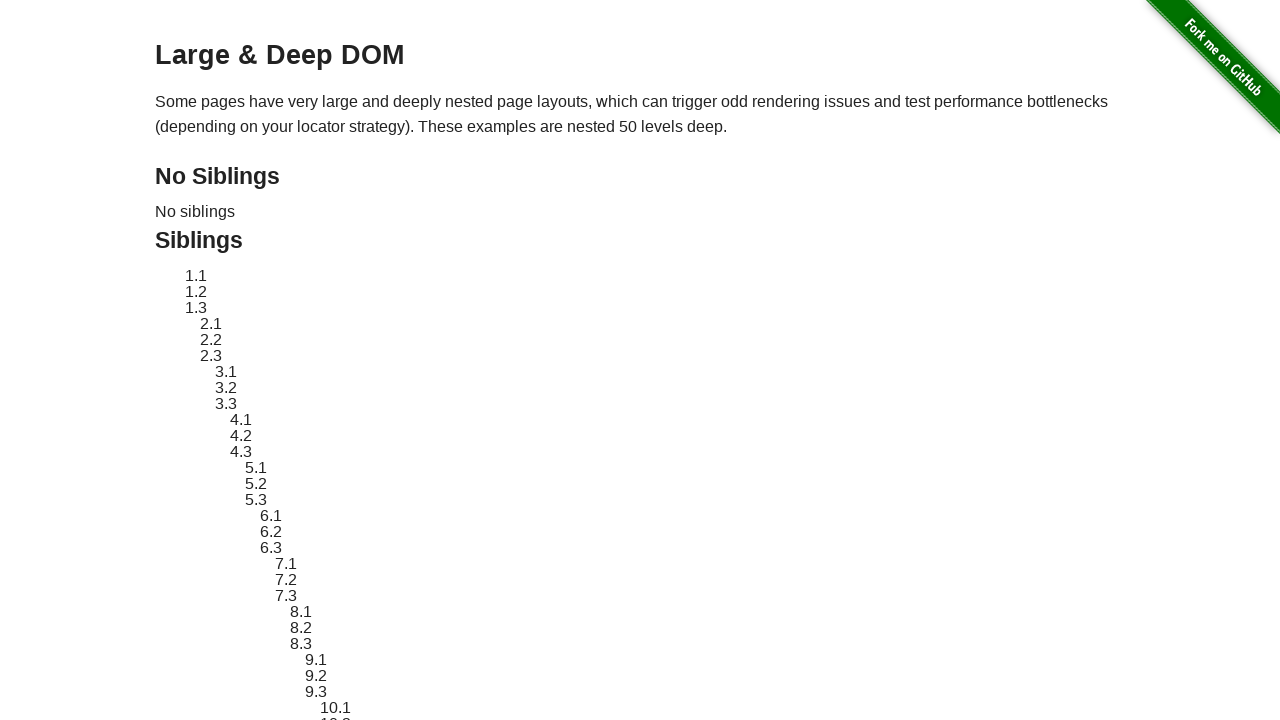

Applied red dashed border style to highlight element
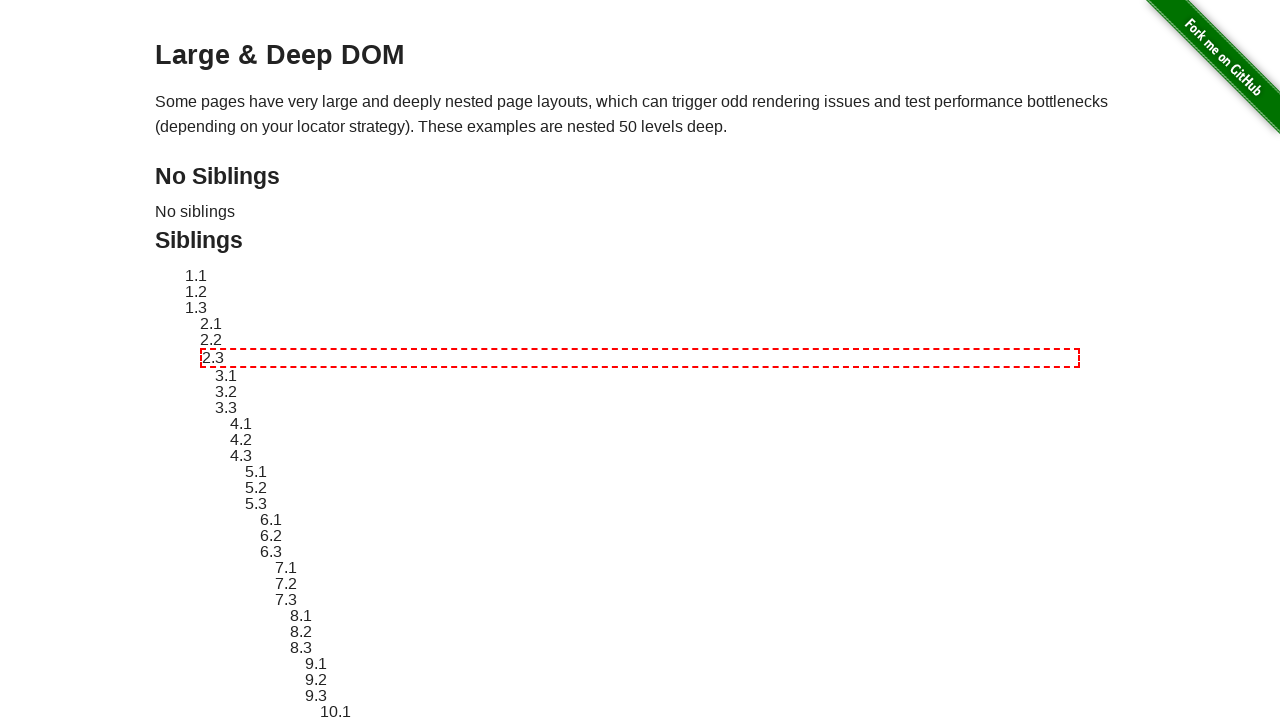

Waited 3 seconds to observe highlight effect
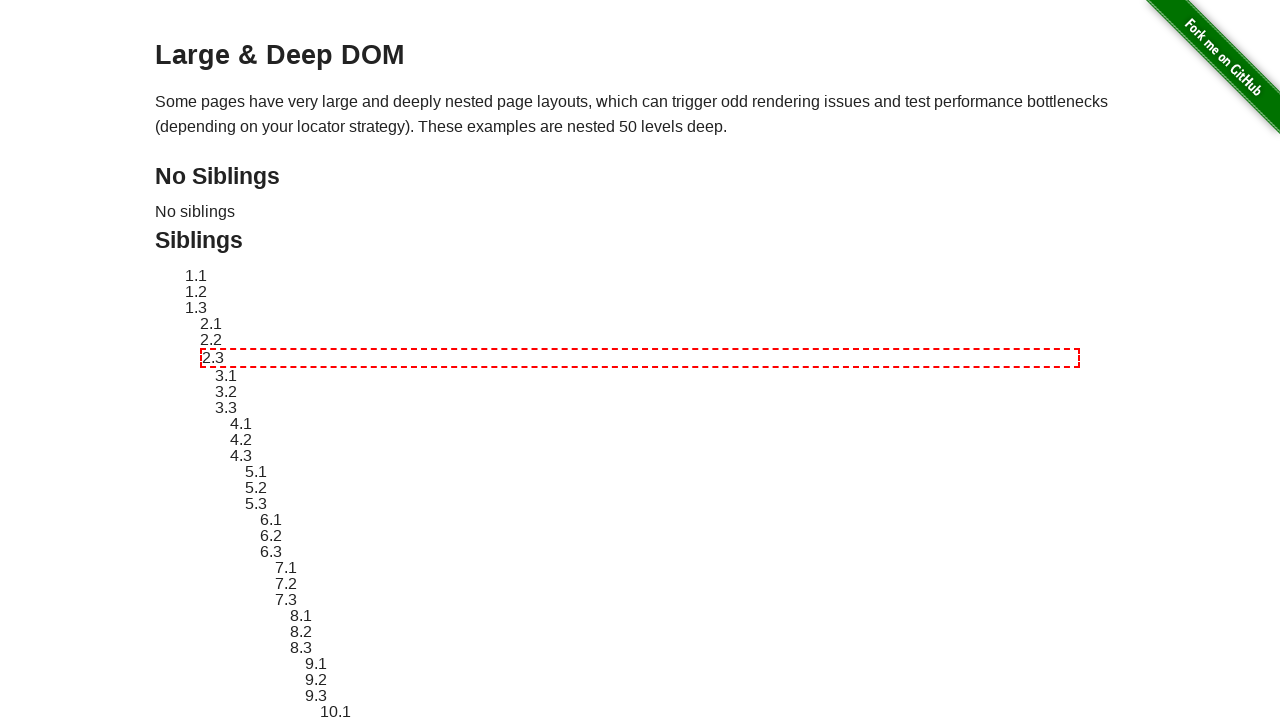

Reverted element style to original state
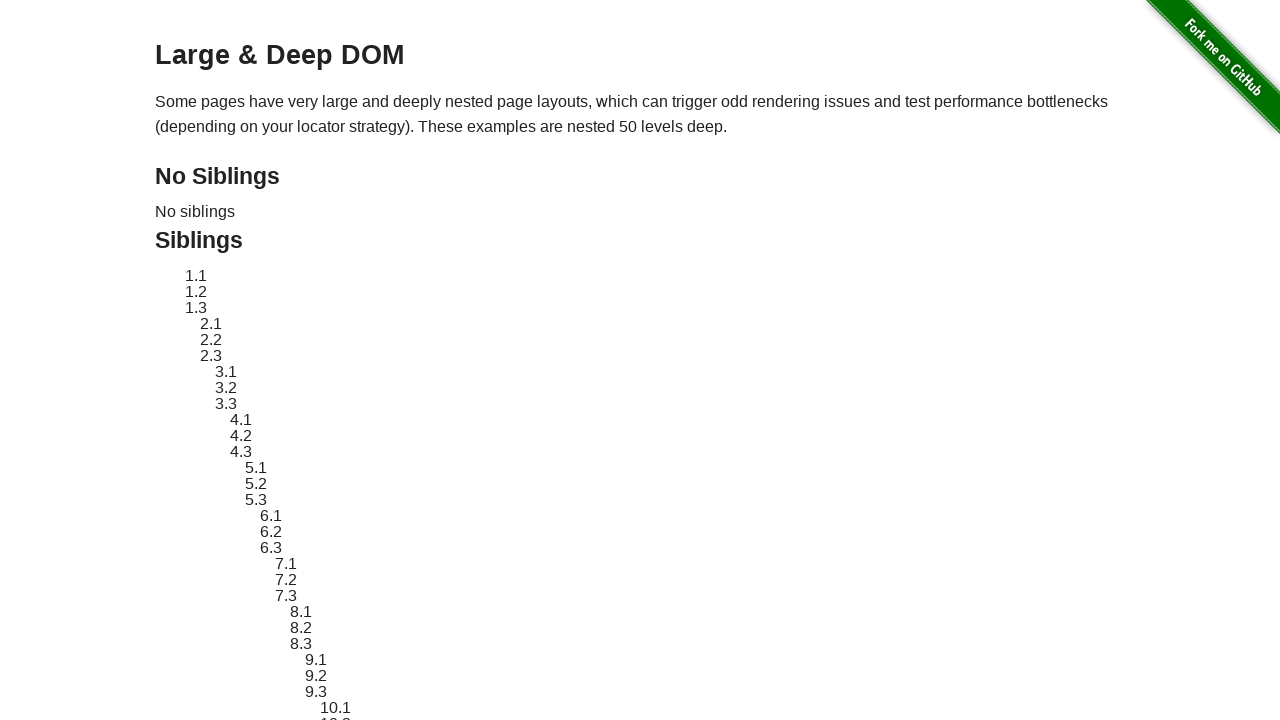

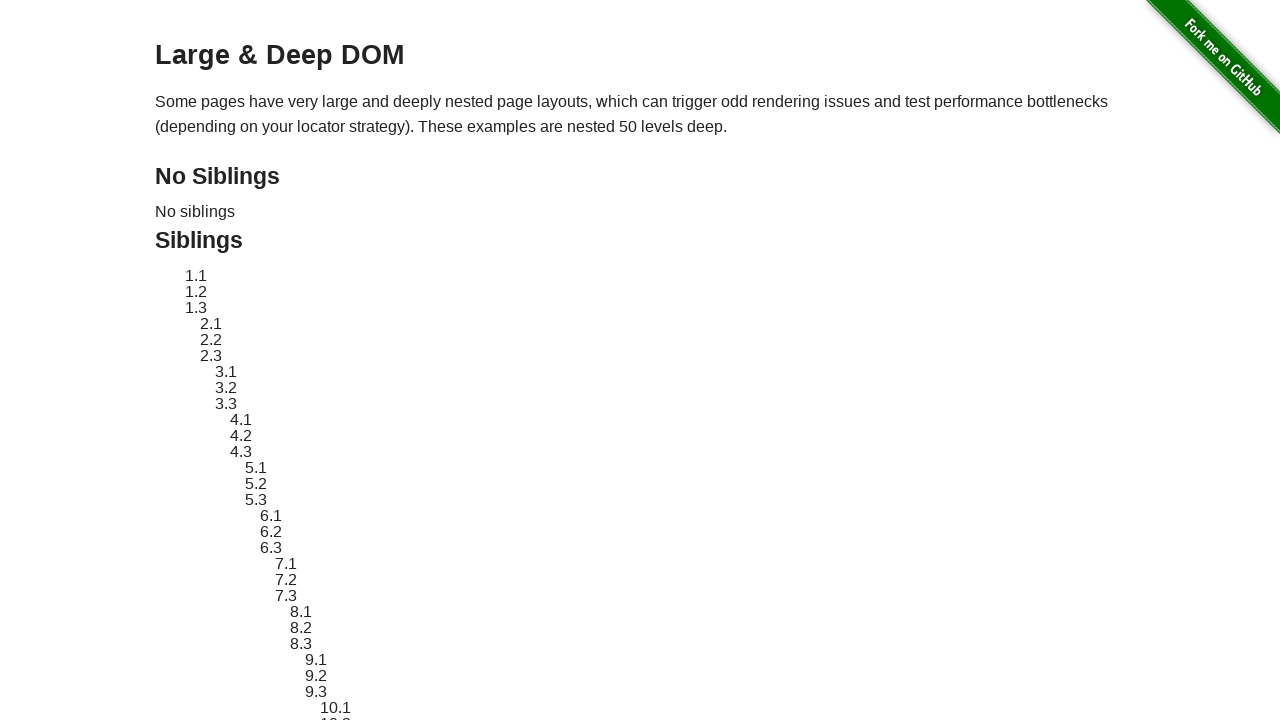